Tests dynamic loading functionality by clicking a start button and waiting for hidden content to become visible, then verifying the loaded text element appears.

Starting URL: https://the-internet.herokuapp.com/dynamic_loading/1

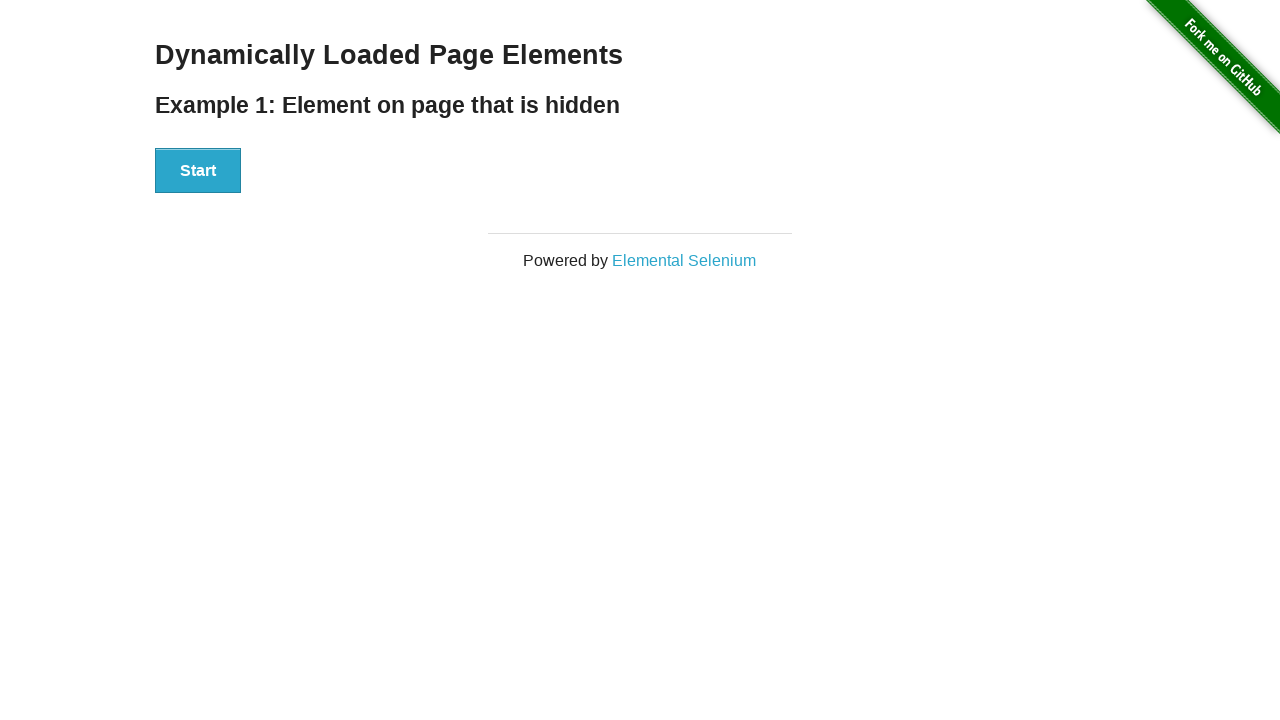

Clicked the start button to trigger dynamic loading at (198, 171) on xpath=//div[@id='start']/button
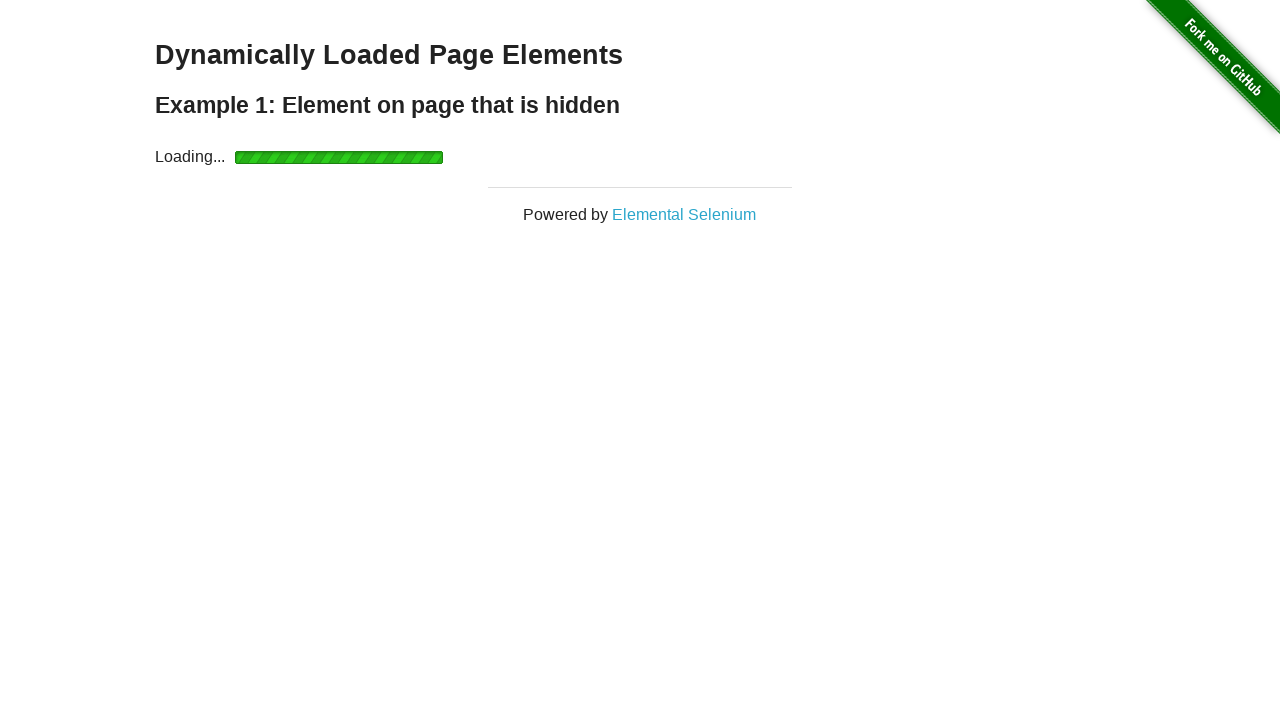

Waited for finish element to become visible
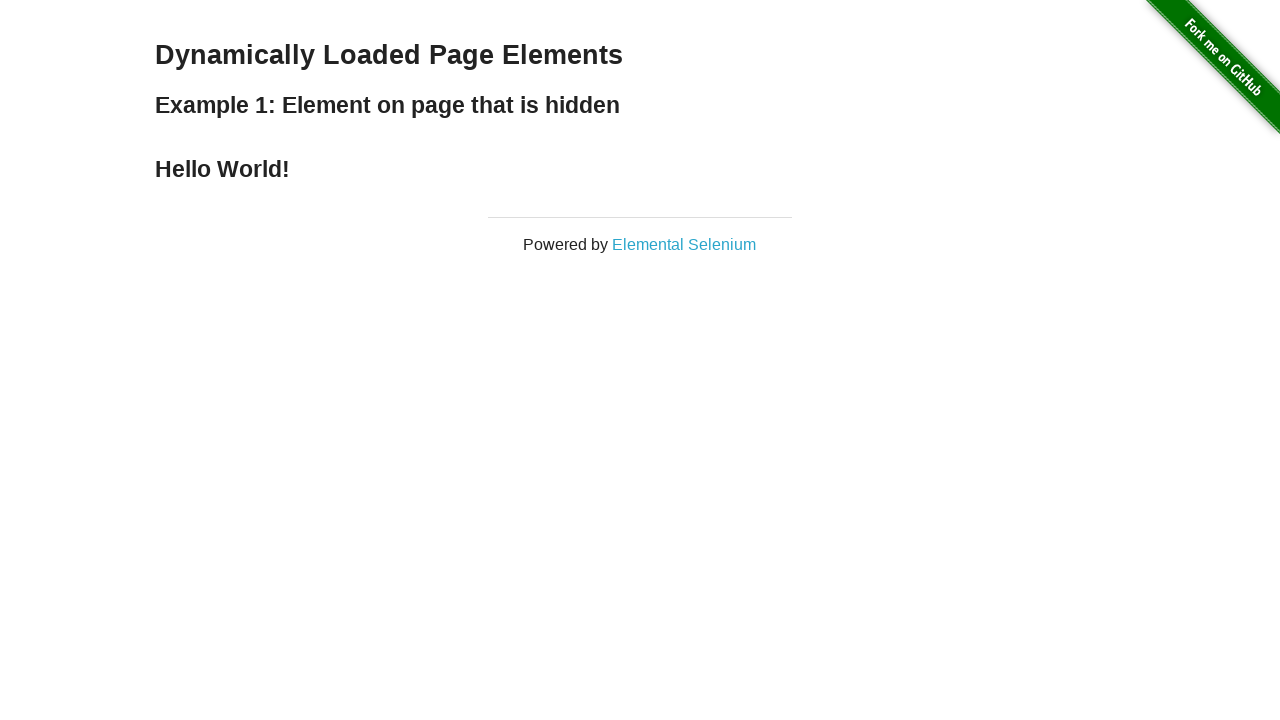

Located the finish text element
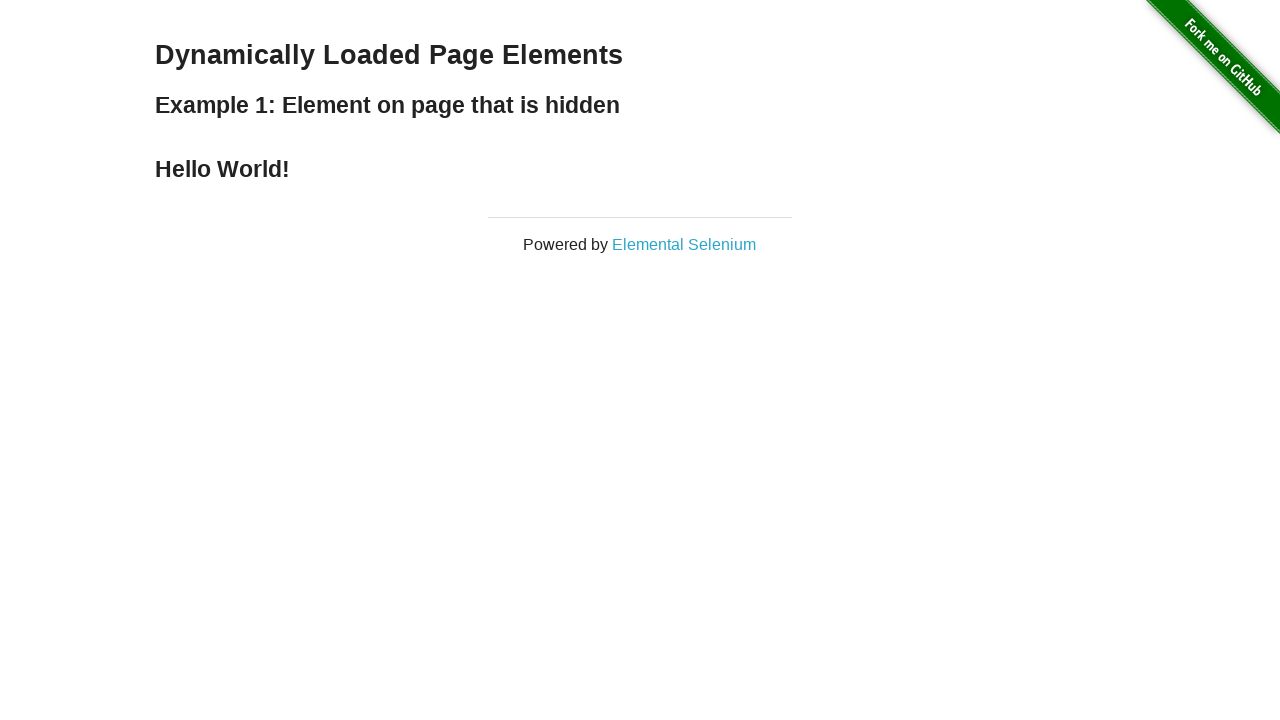

Verified the finish text element is visible
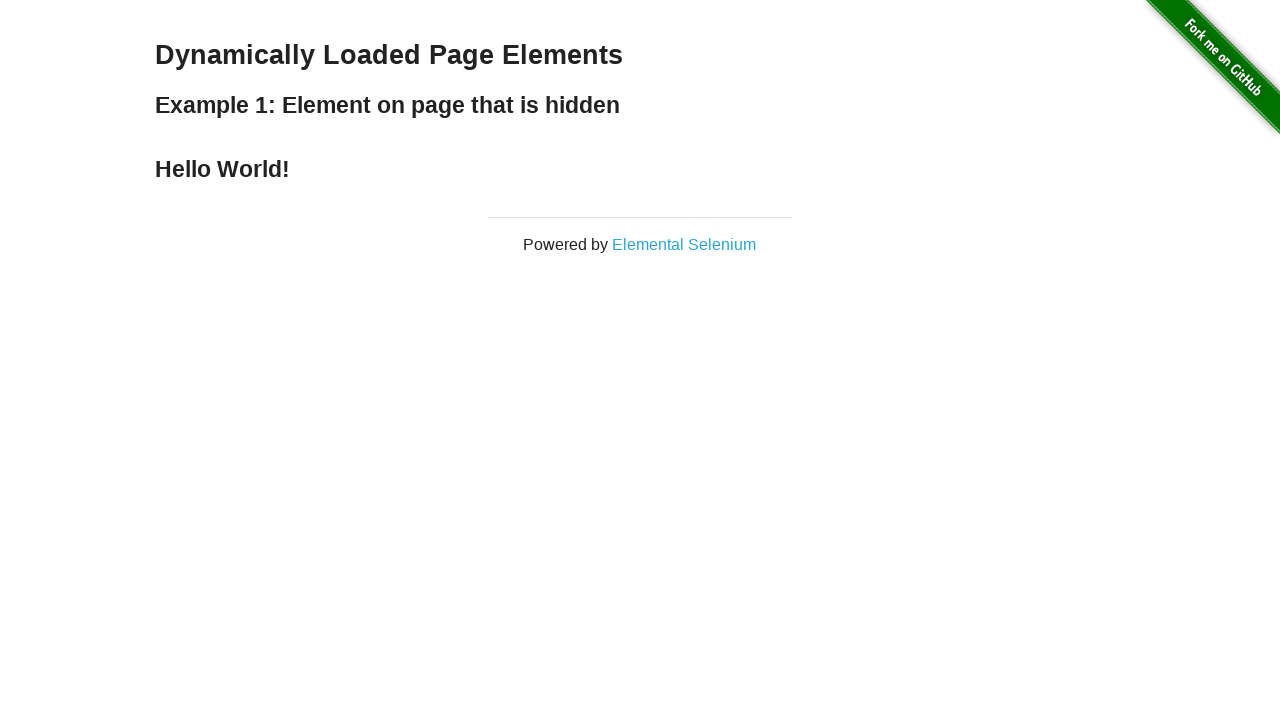

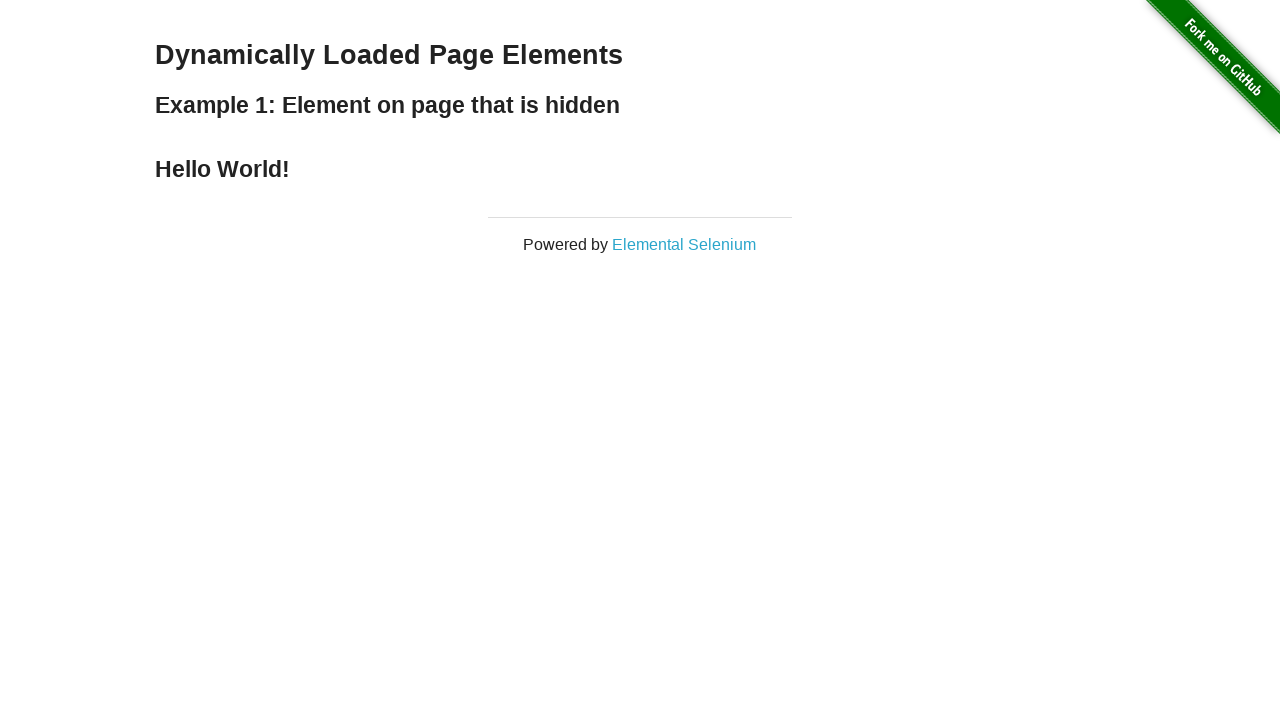